Navigates to a demo application, clicks on UI Testing Concepts, and retrieves the dimensions of a dropdown element

Starting URL: https://demoapps.qspiders.com/

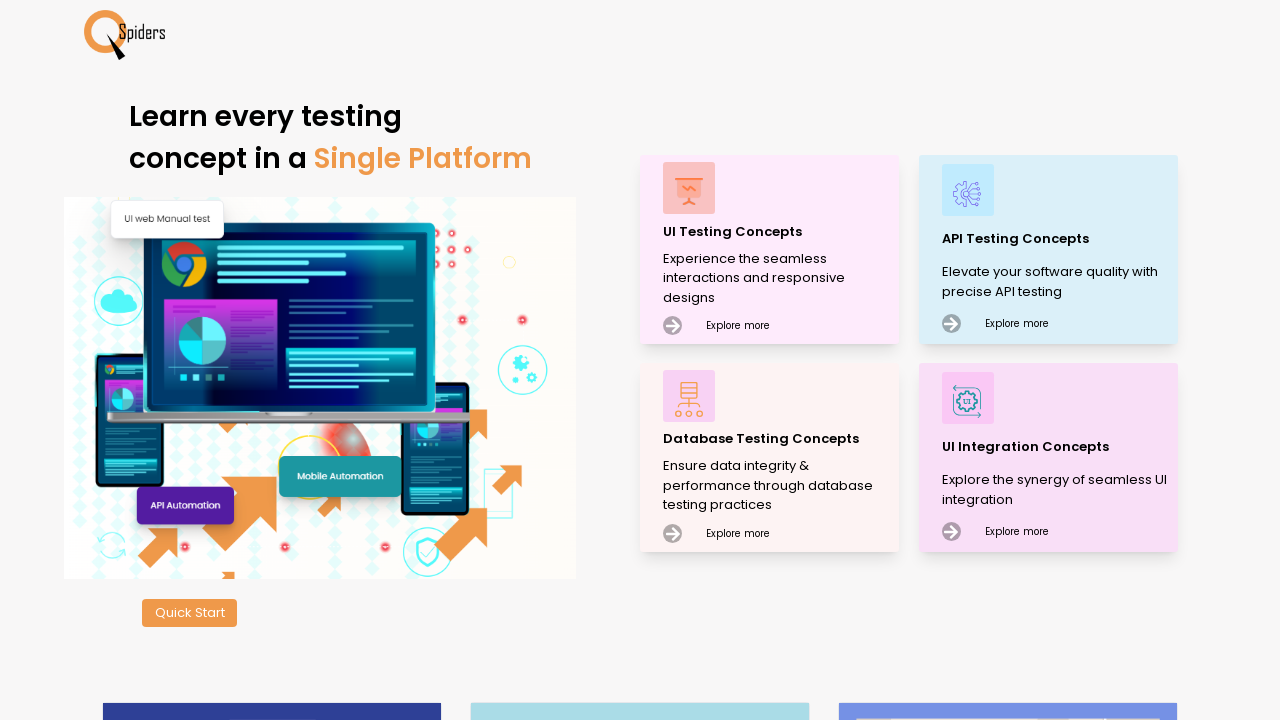

Clicked on UI Testing Concepts link at (778, 232) on xpath=//p[text()='UI Testing Concepts']
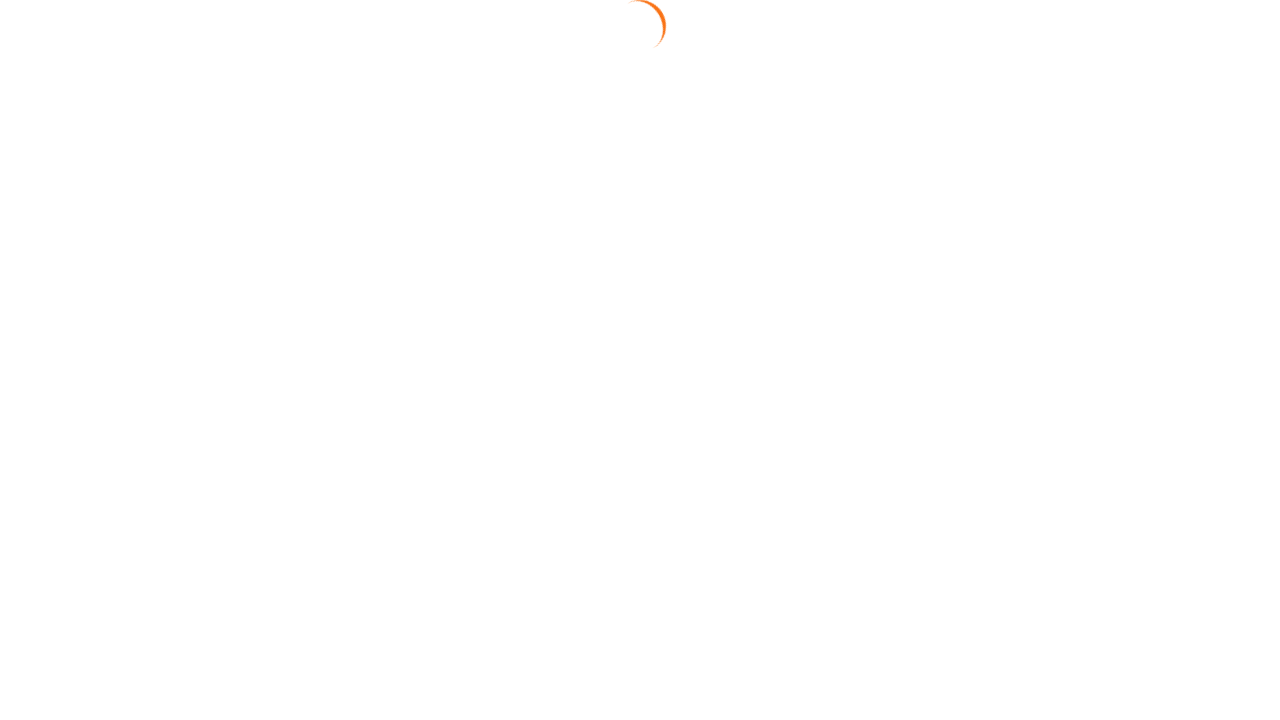

Dropdown element #options became visible
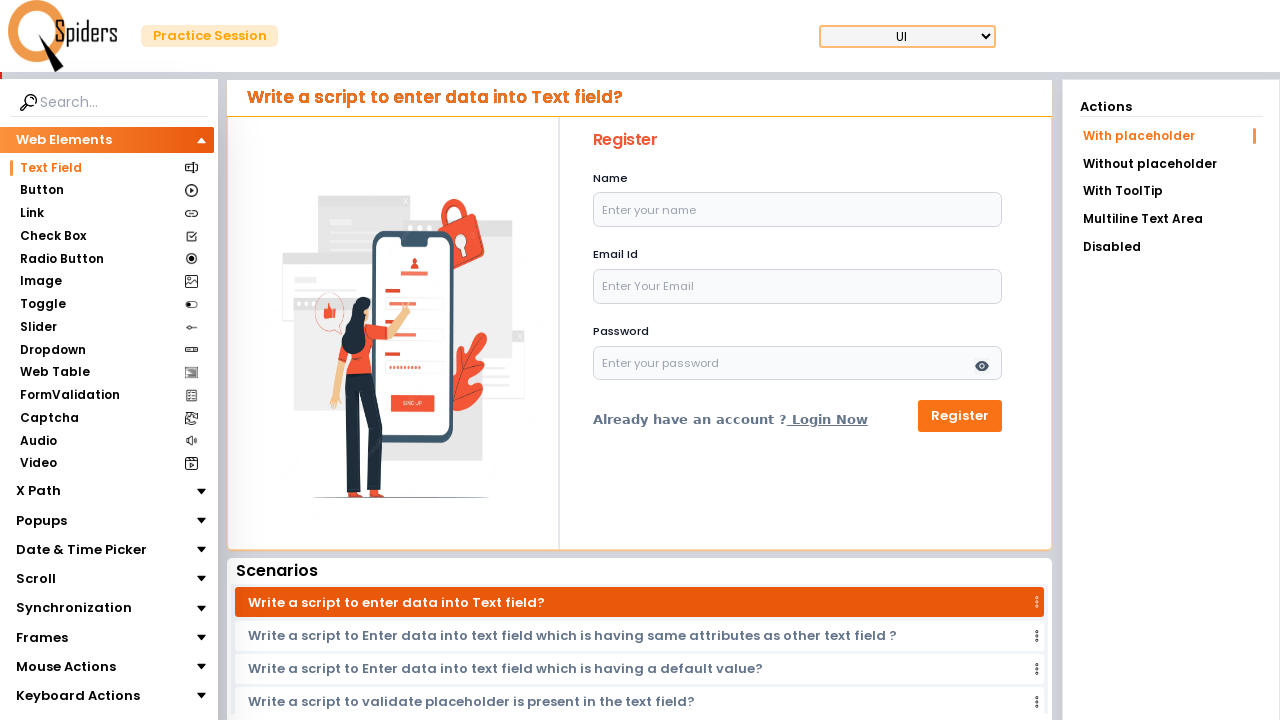

Located dropdown element #options
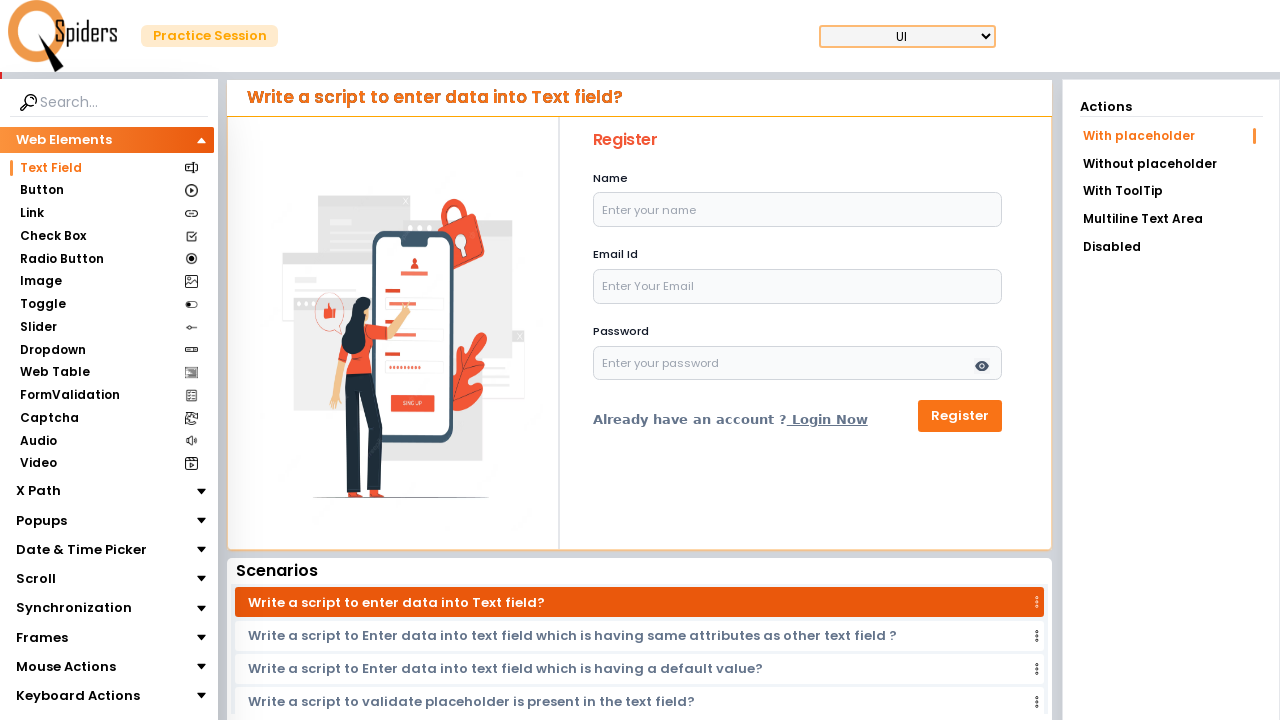

Retrieved bounding box dimensions for dropdown element
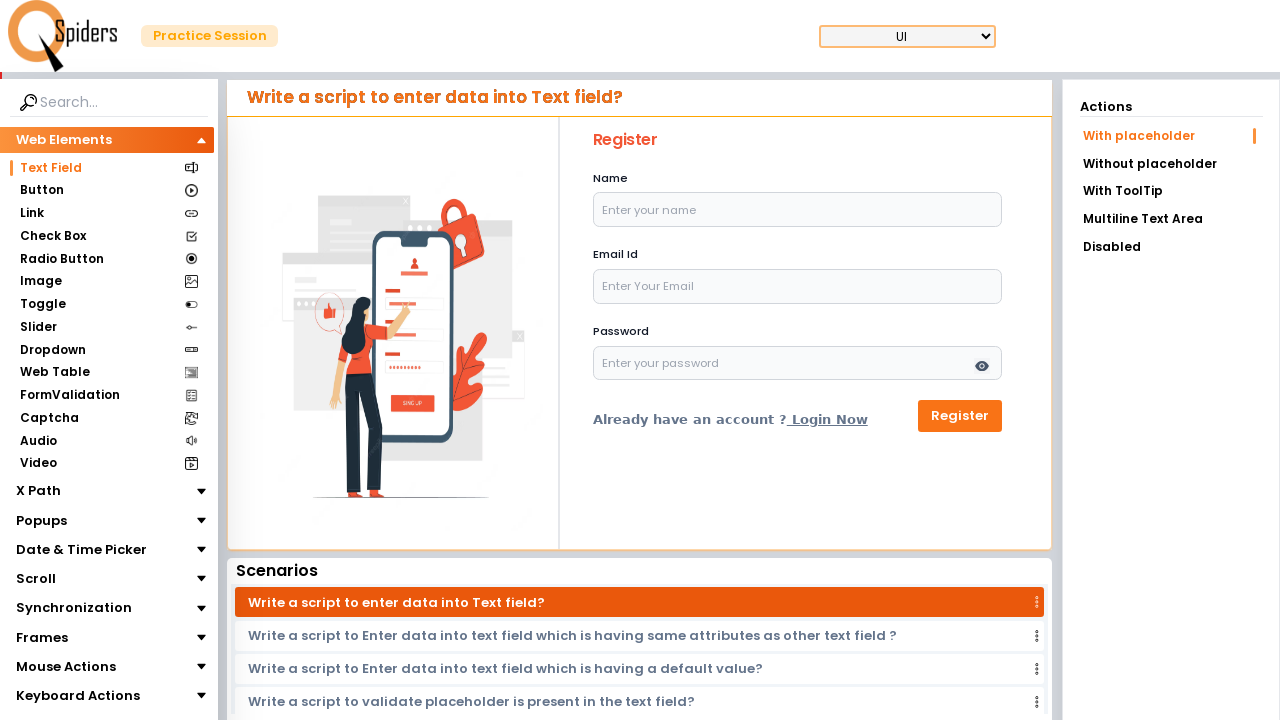

Extracted dropdown dimensions - Height: 23, Width: 176.46875
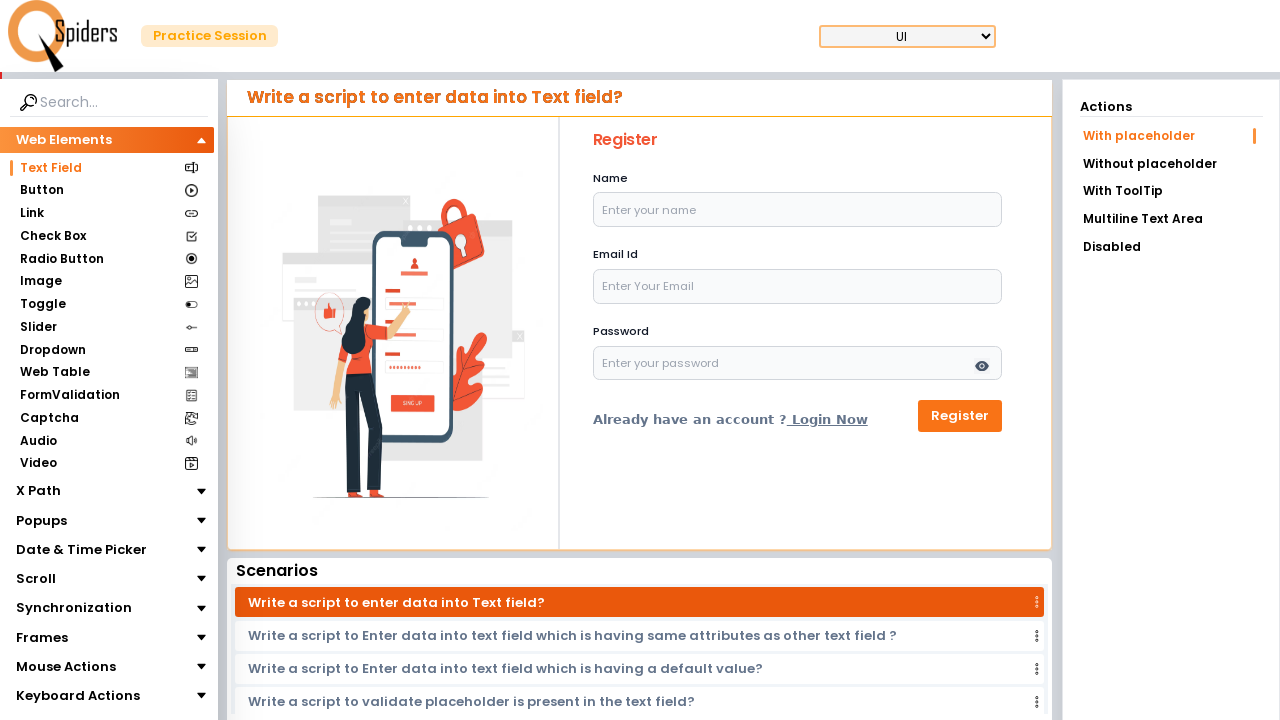

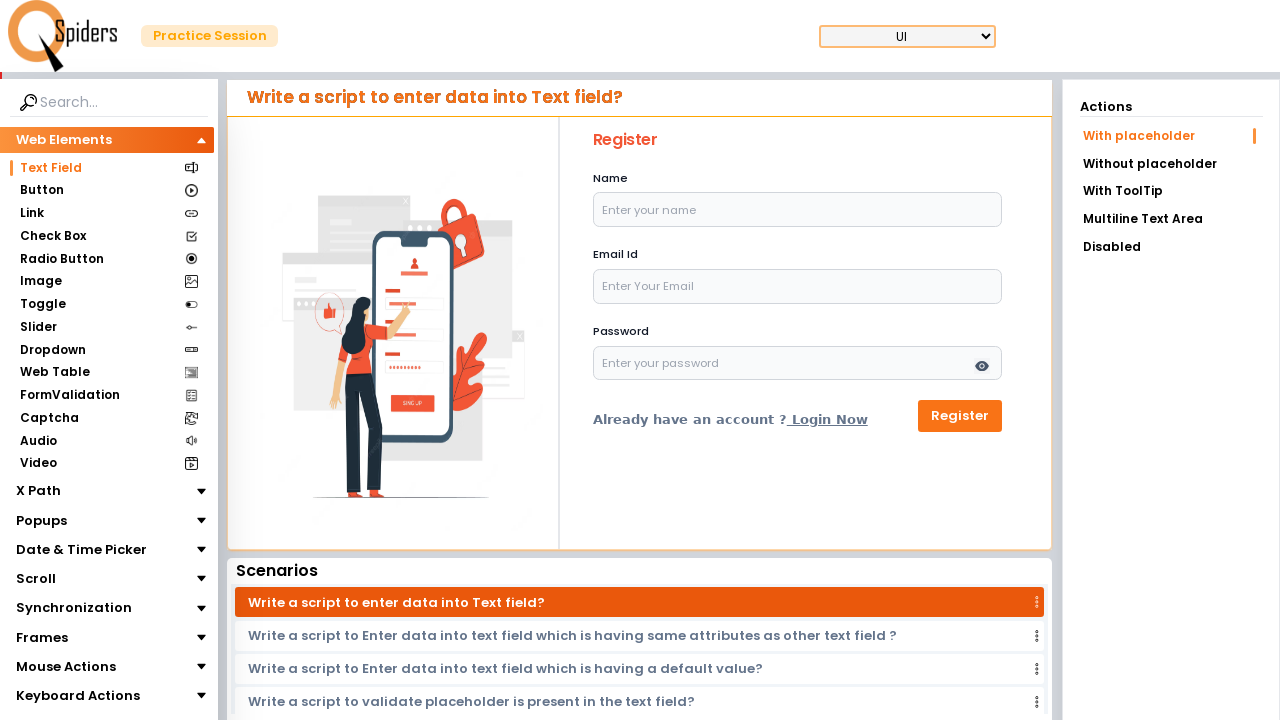